Tests shoe store size checker by entering a shoe size and verifying the response message

Starting URL: https://lm.skillbox.cc/qa_tester/module03/practice1/

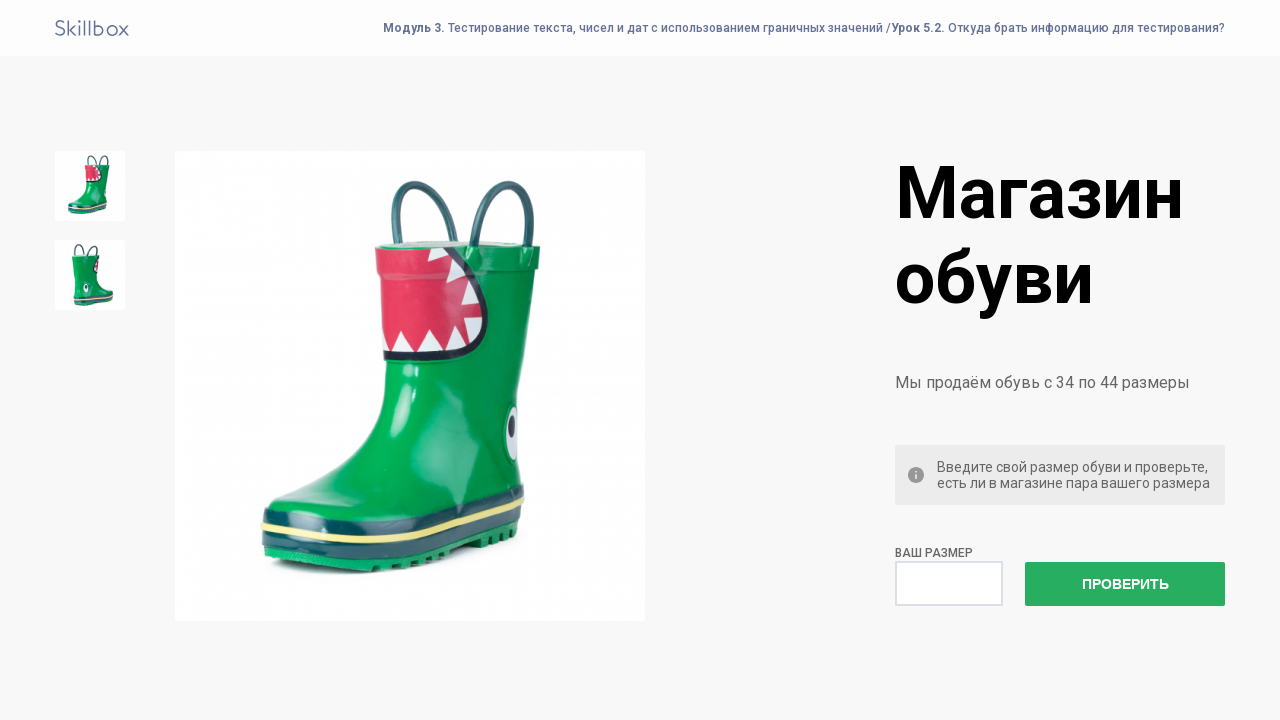

Entered shoe size '60' in the size field on #size
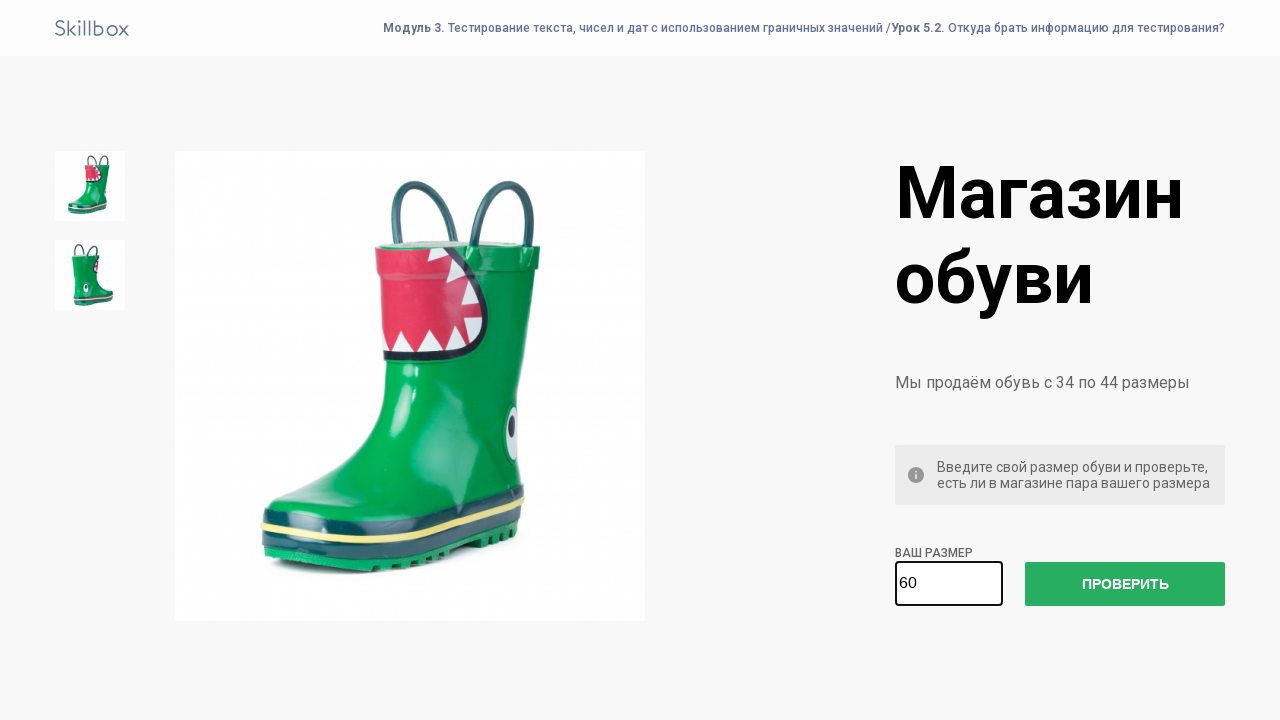

Clicked the check size button at (1125, 584) on #check-size-button
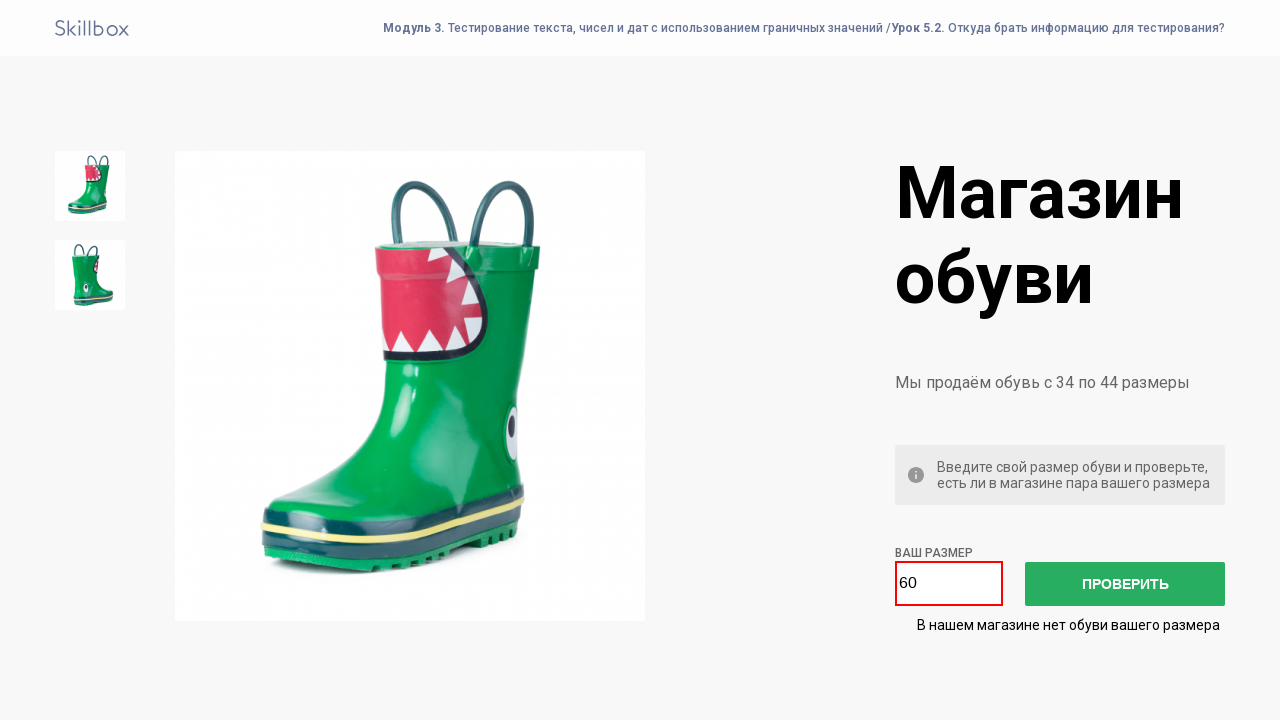

Size error message appeared on the page
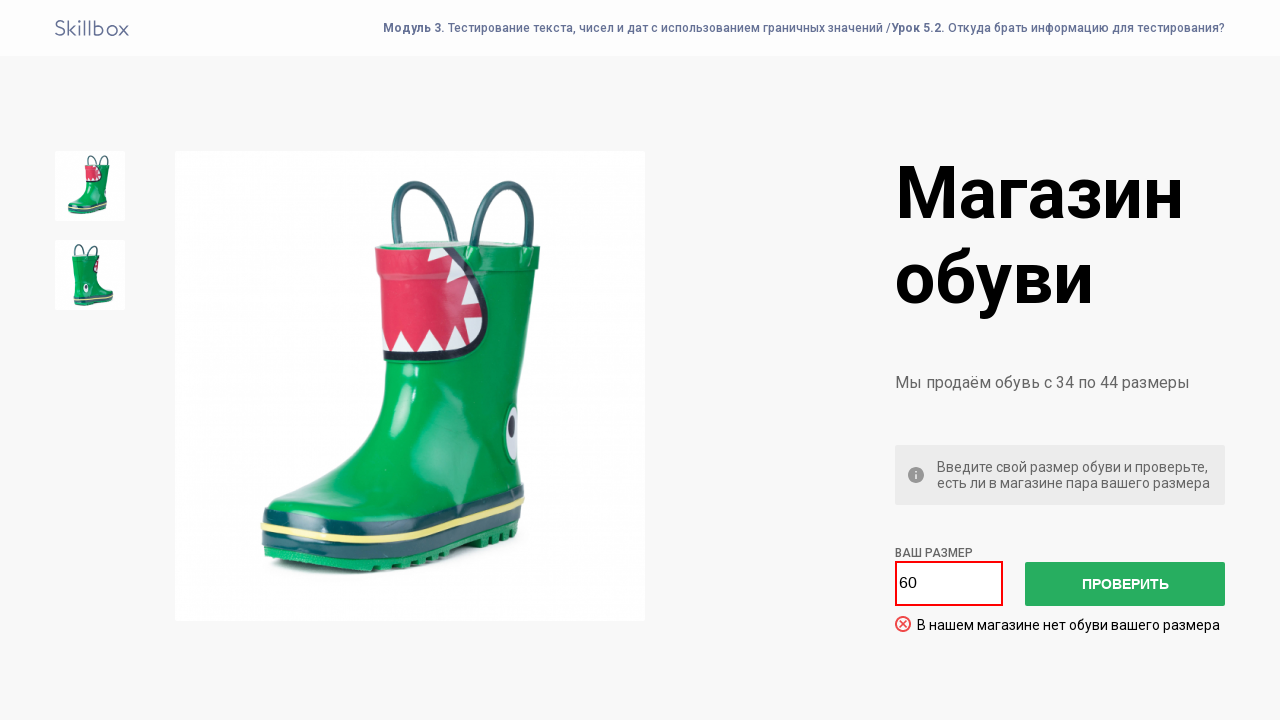

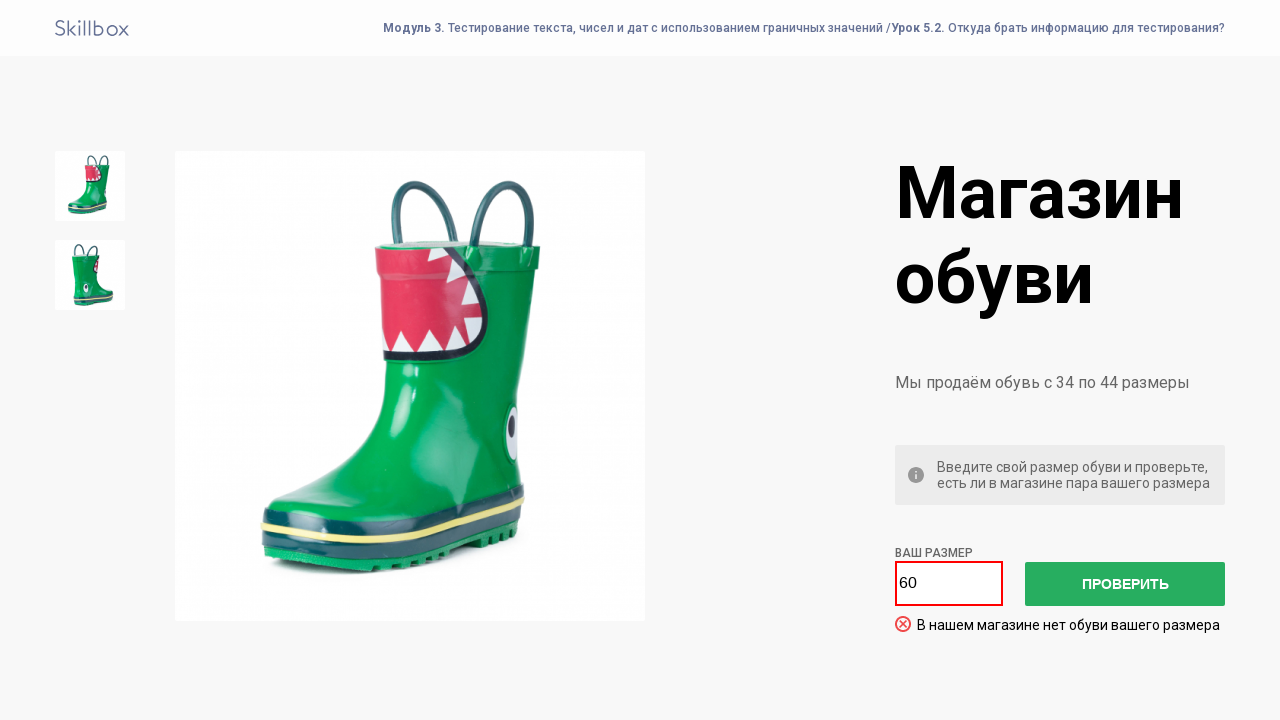